Tests JavaScript prompt dialog by clicking the third button, entering a name in the prompt, accepting it, and verifying the entered name appears in the result

Starting URL: https://the-internet.herokuapp.com/javascript_alerts

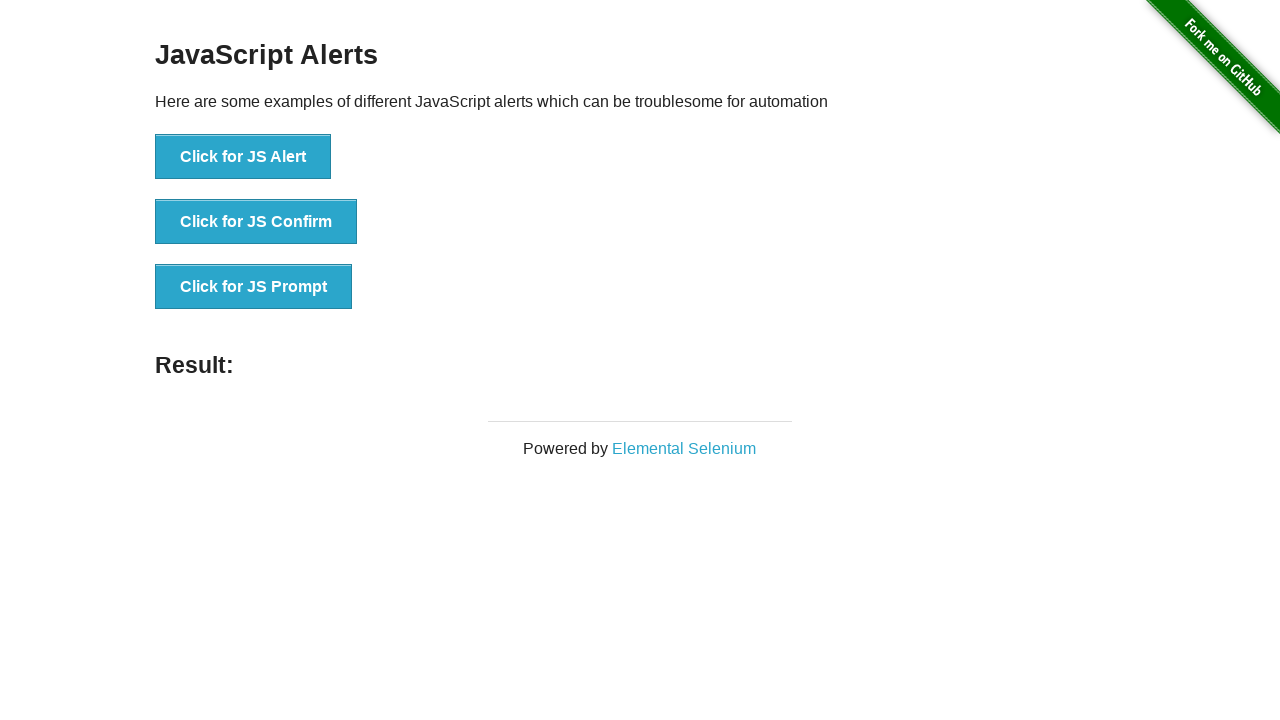

Set up dialog handler to accept prompt with 'Marcus Thompson'
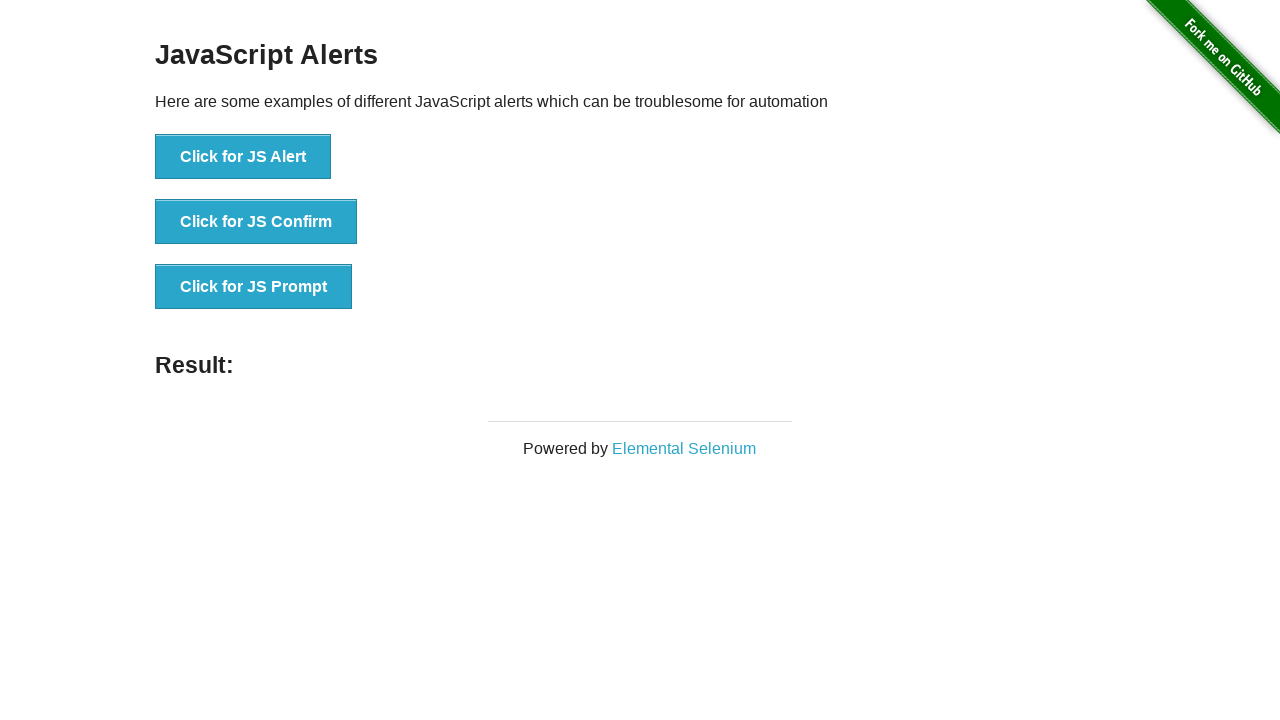

Clicked the JavaScript prompt button at (254, 287) on button[onclick='jsPrompt()']
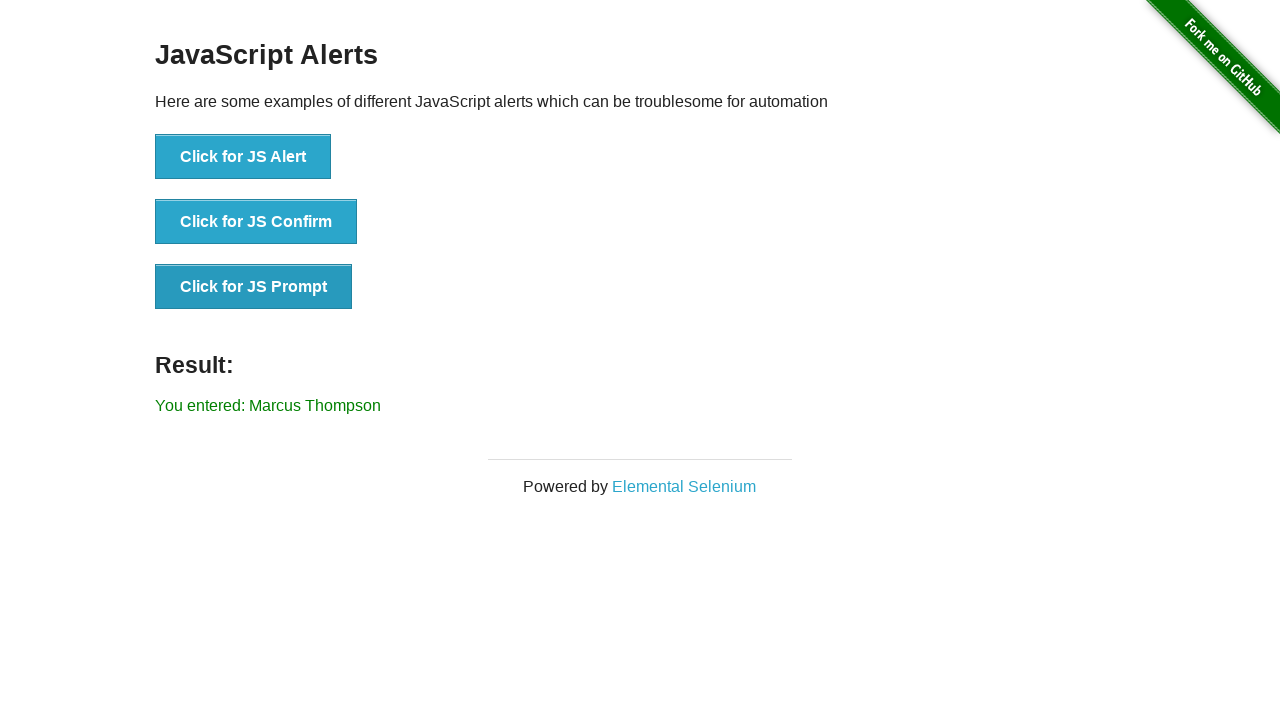

Waited for result element to appear
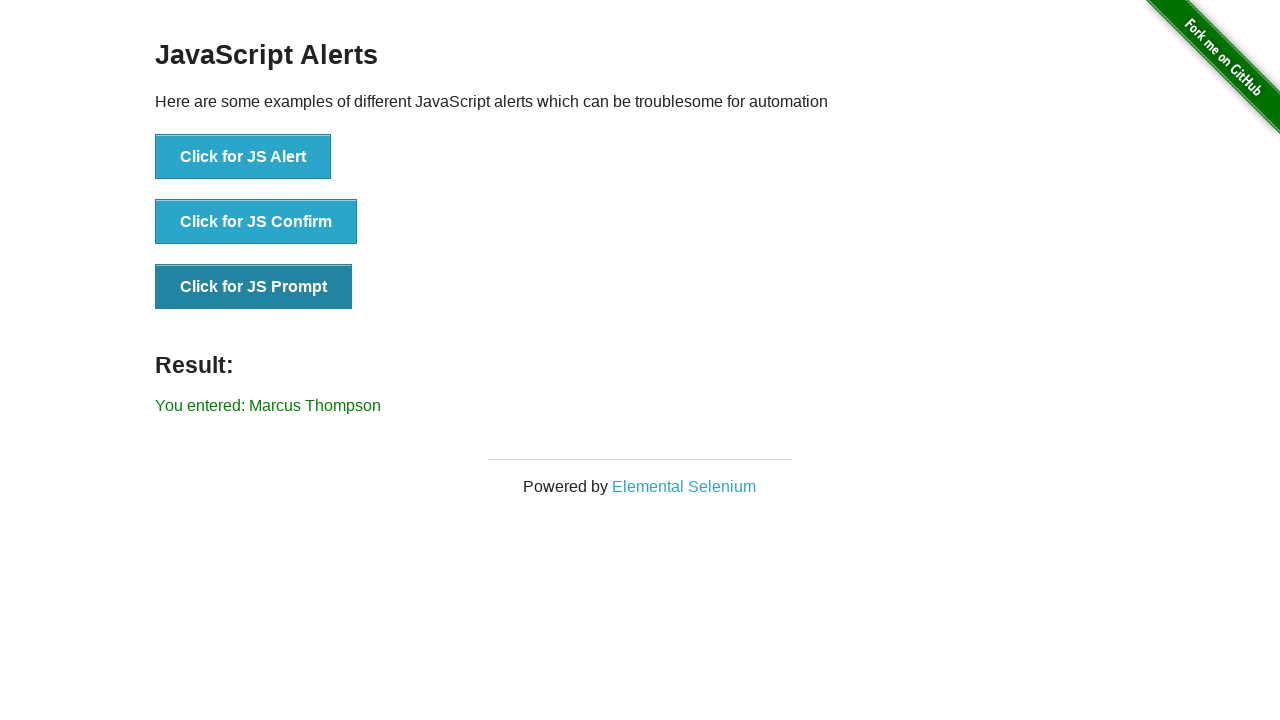

Retrieved result text content
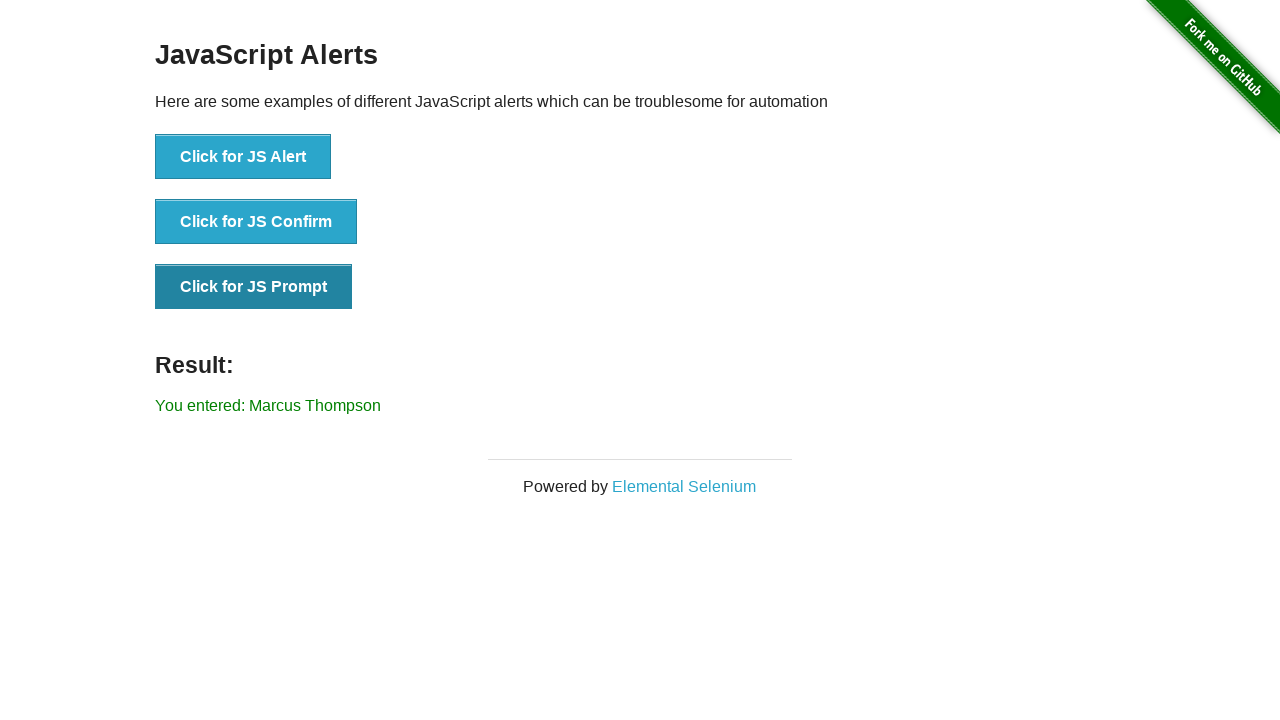

Verified result text matches expected value 'You entered: Marcus Thompson'
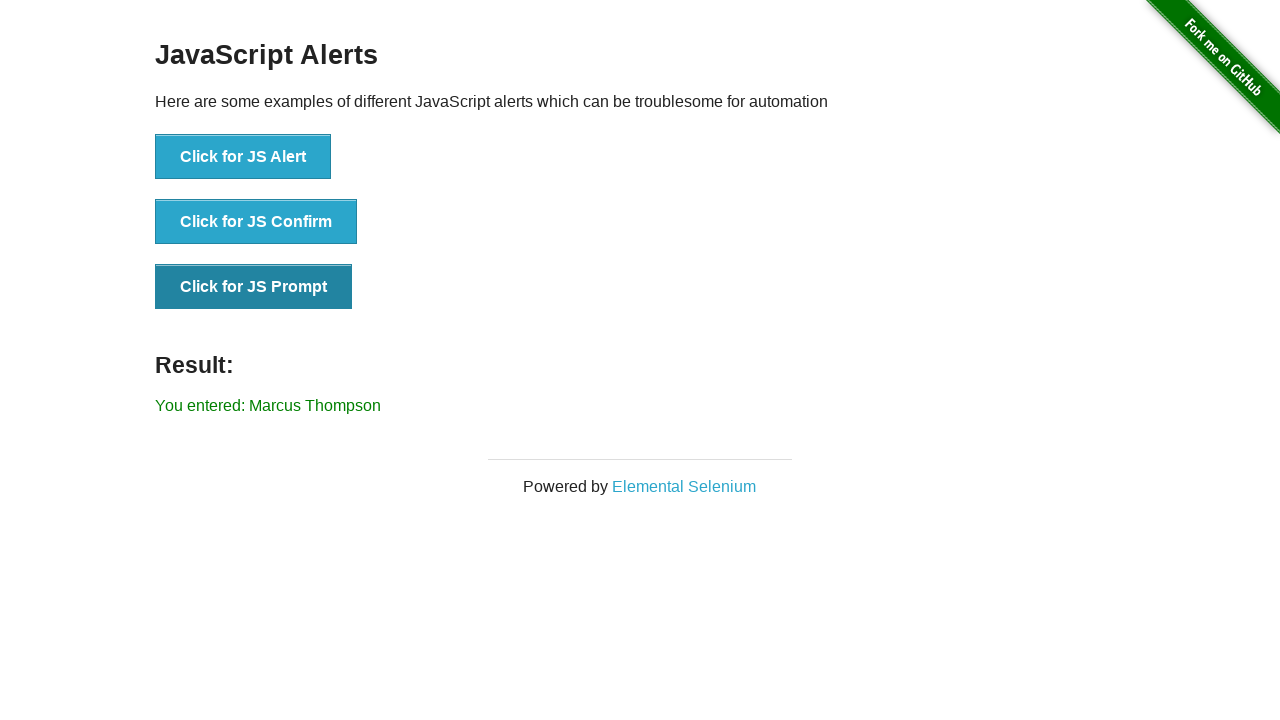

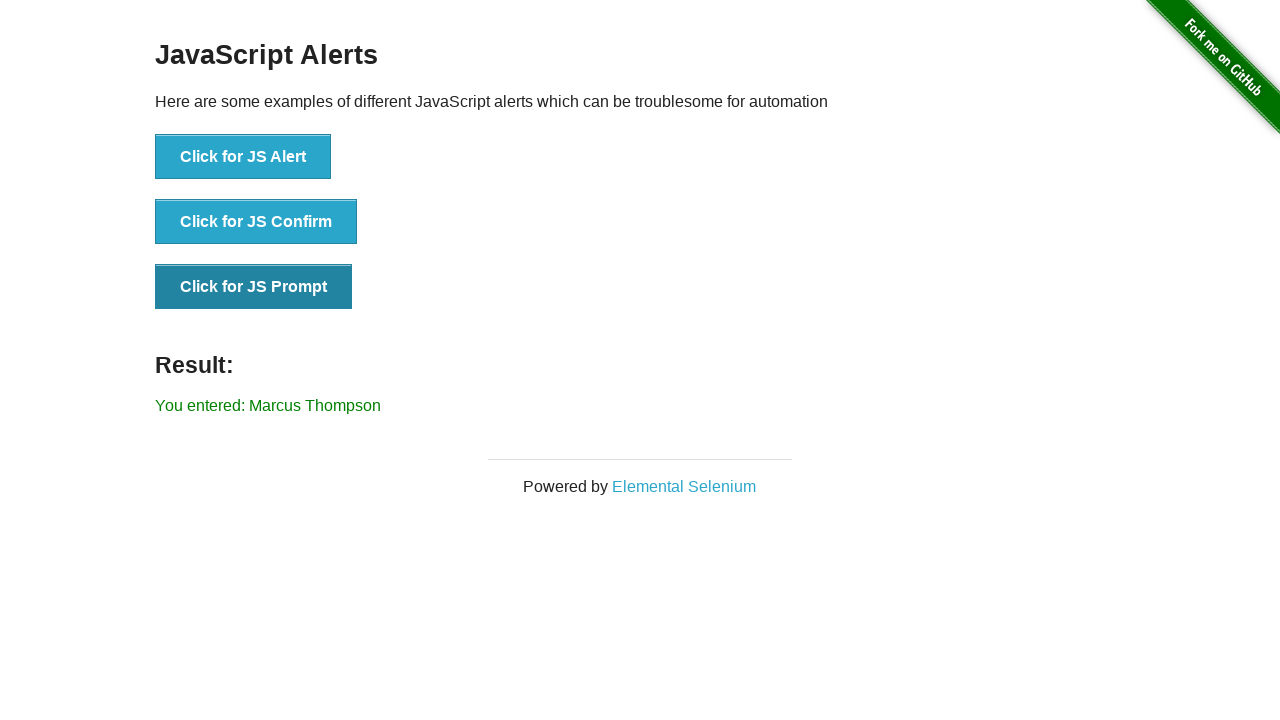